Tests the text box form by entering a name and verifying the output after submission

Starting URL: https://demoqa.com/text-box

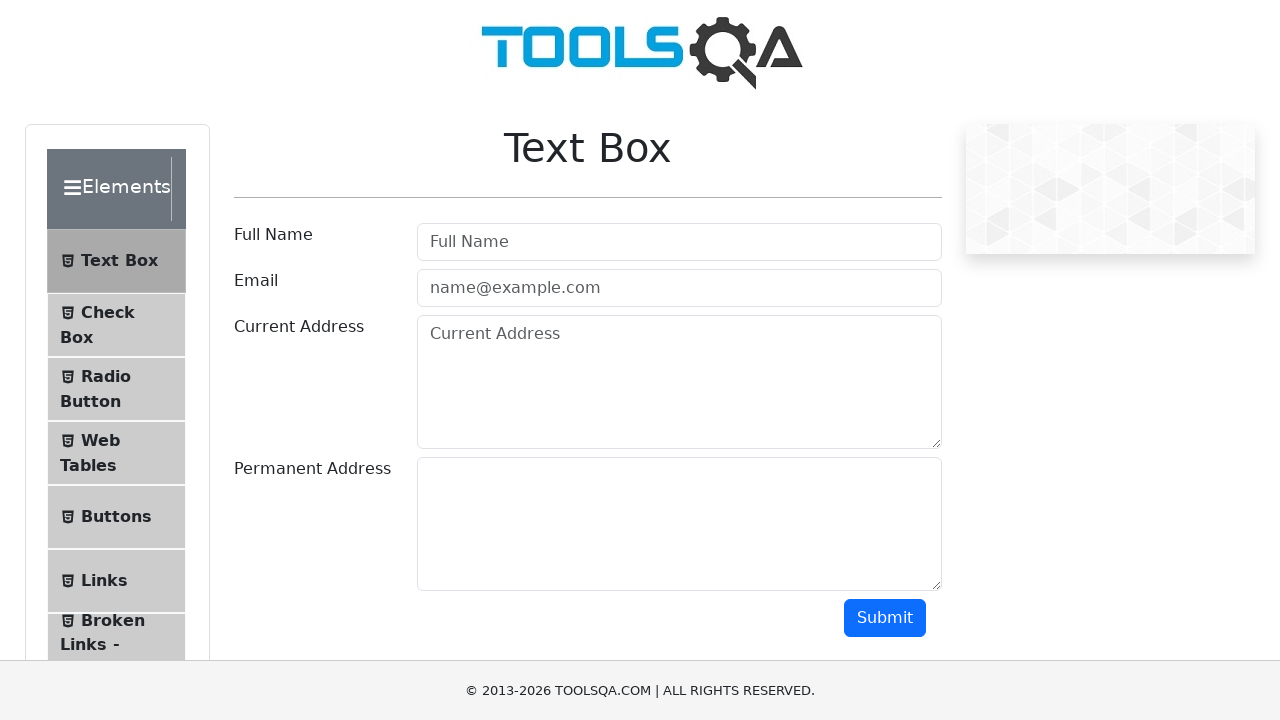

Filled name text box with 'Nadejda' on #userName
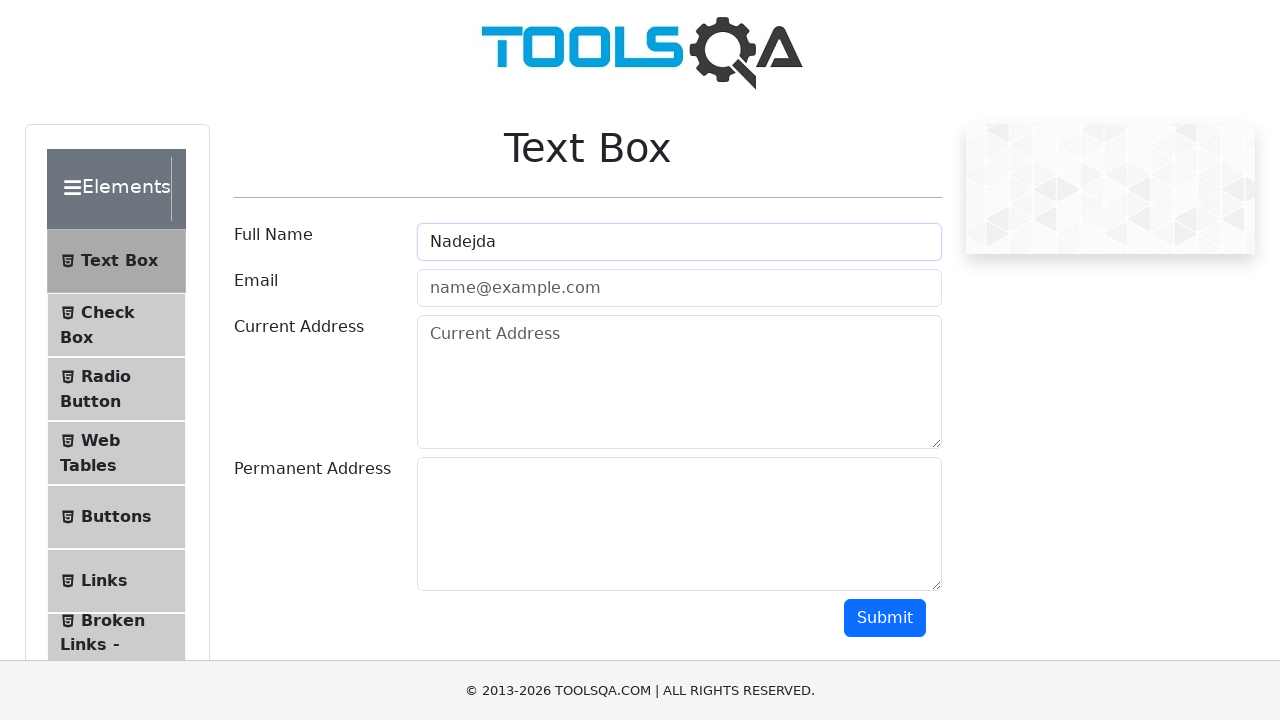

Clicked submit button at (885, 618) on #submit
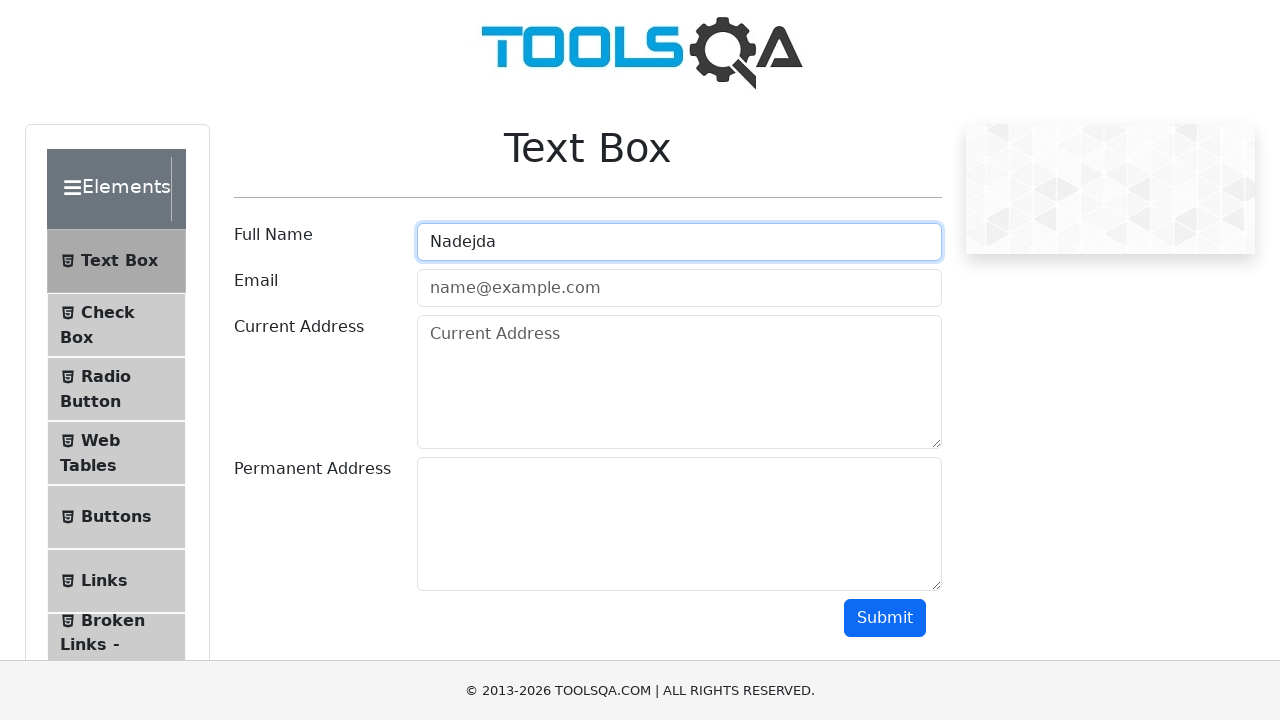

Name output element appeared after submission
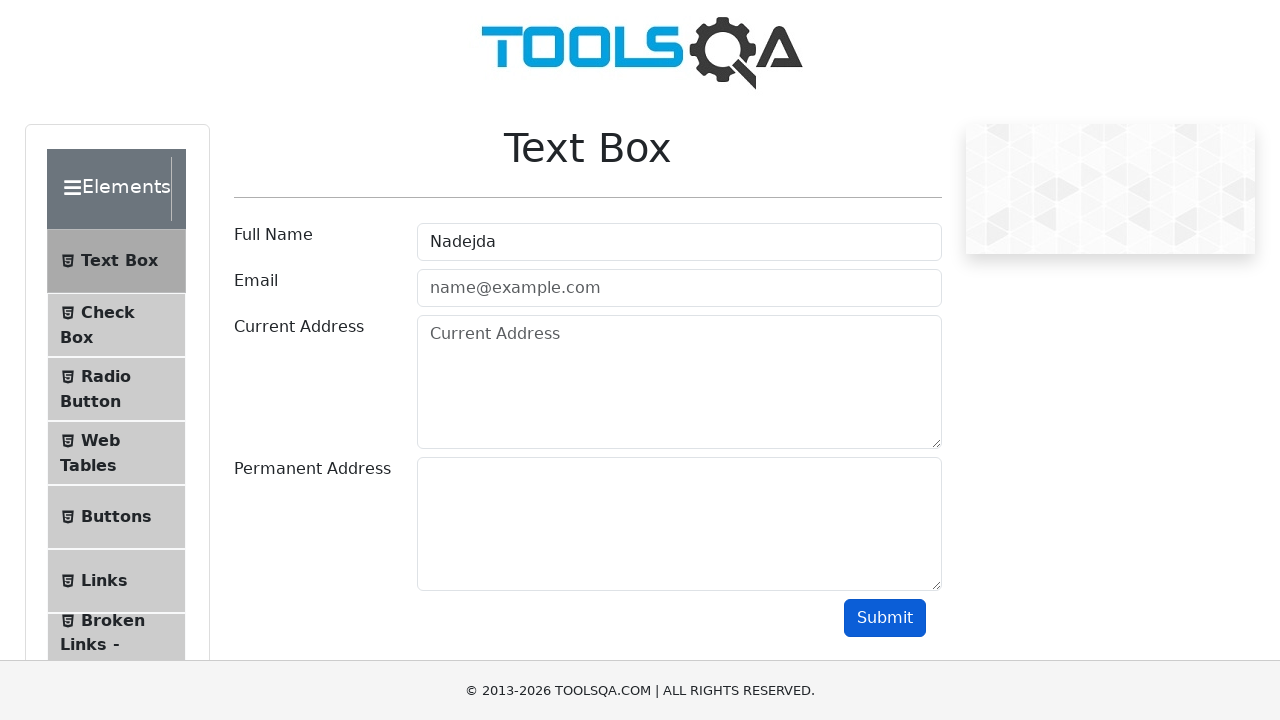

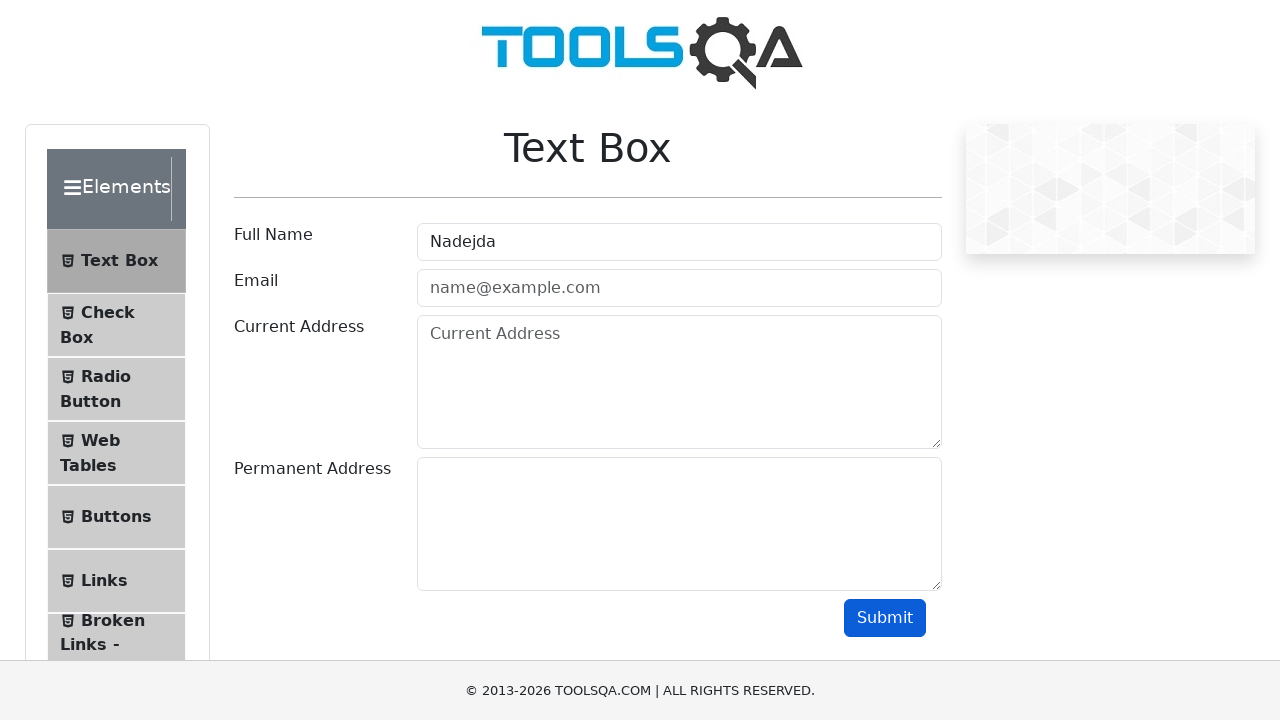